Comprehensive test of various web automation scenarios including radio buttons, dropdowns, checkboxes, alerts, window switching, table interactions, mouse hover, and iframe handling on a practice automation page

Starting URL: https://www.rahulshettyacademy.com/AutomationPractice/

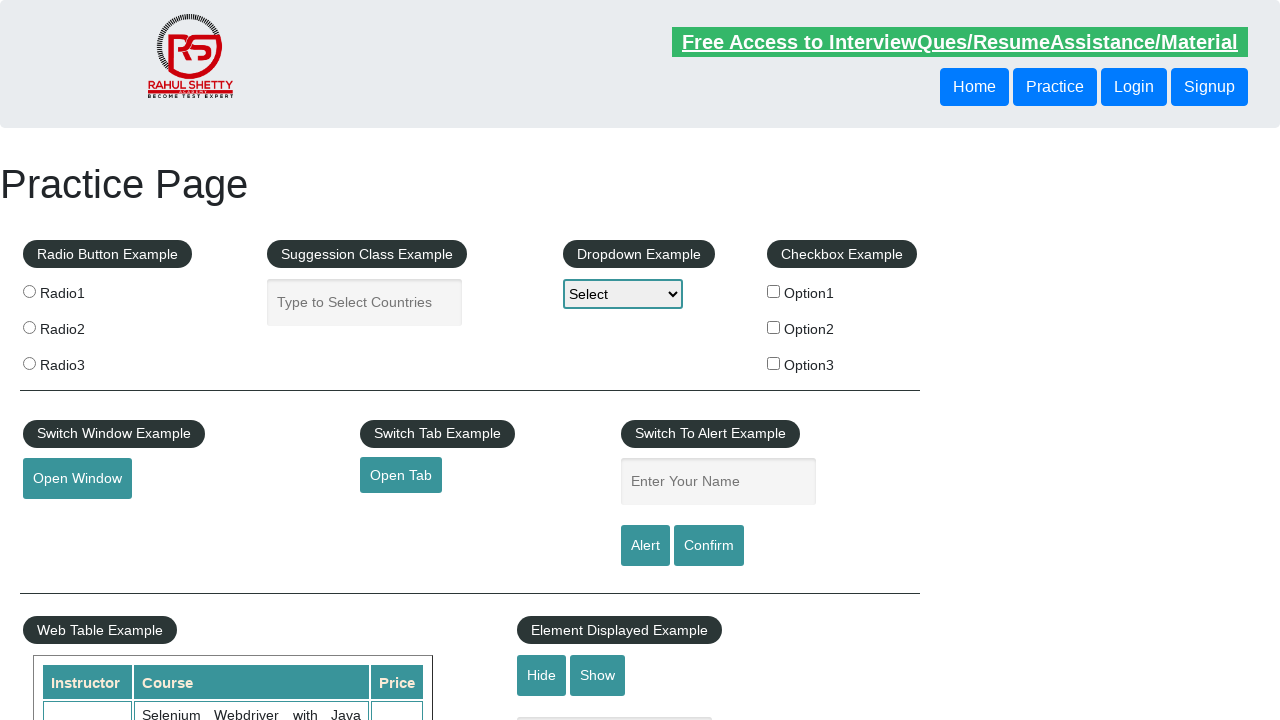

Selected radio button 2 at (29, 327) on input[value='radio2']
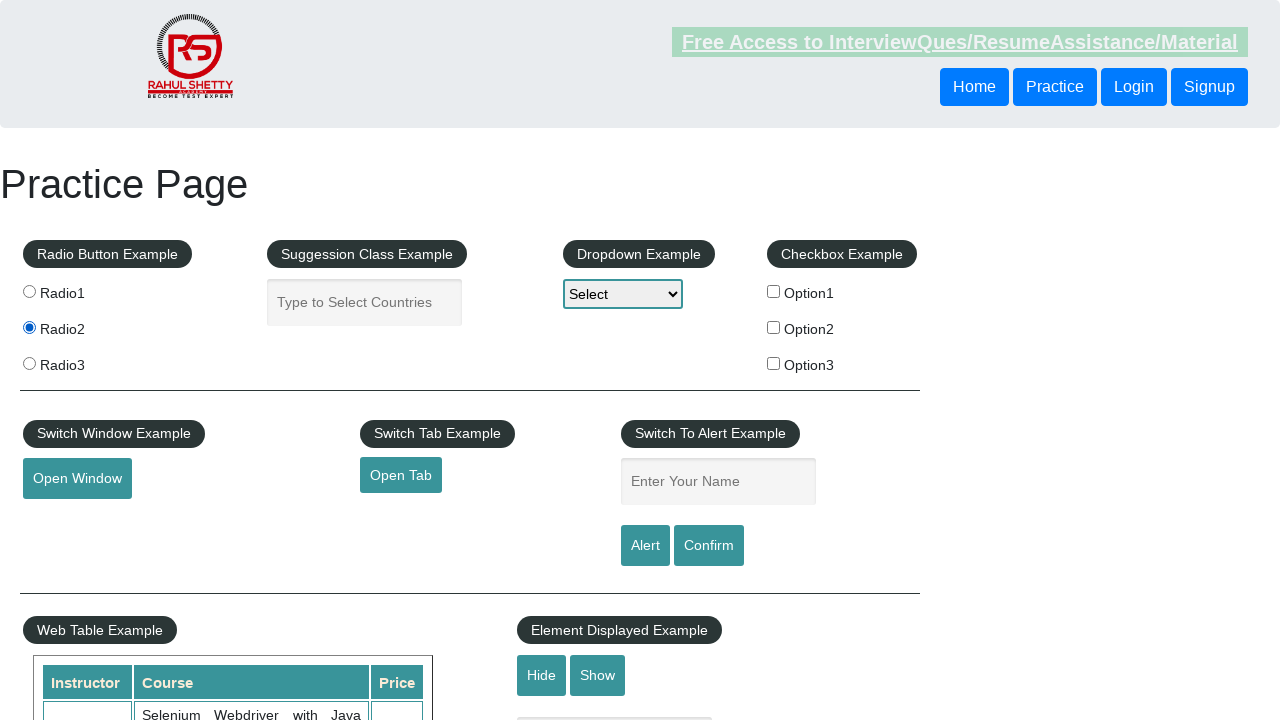

Filled autocomplete field with 'ind' on #autocomplete
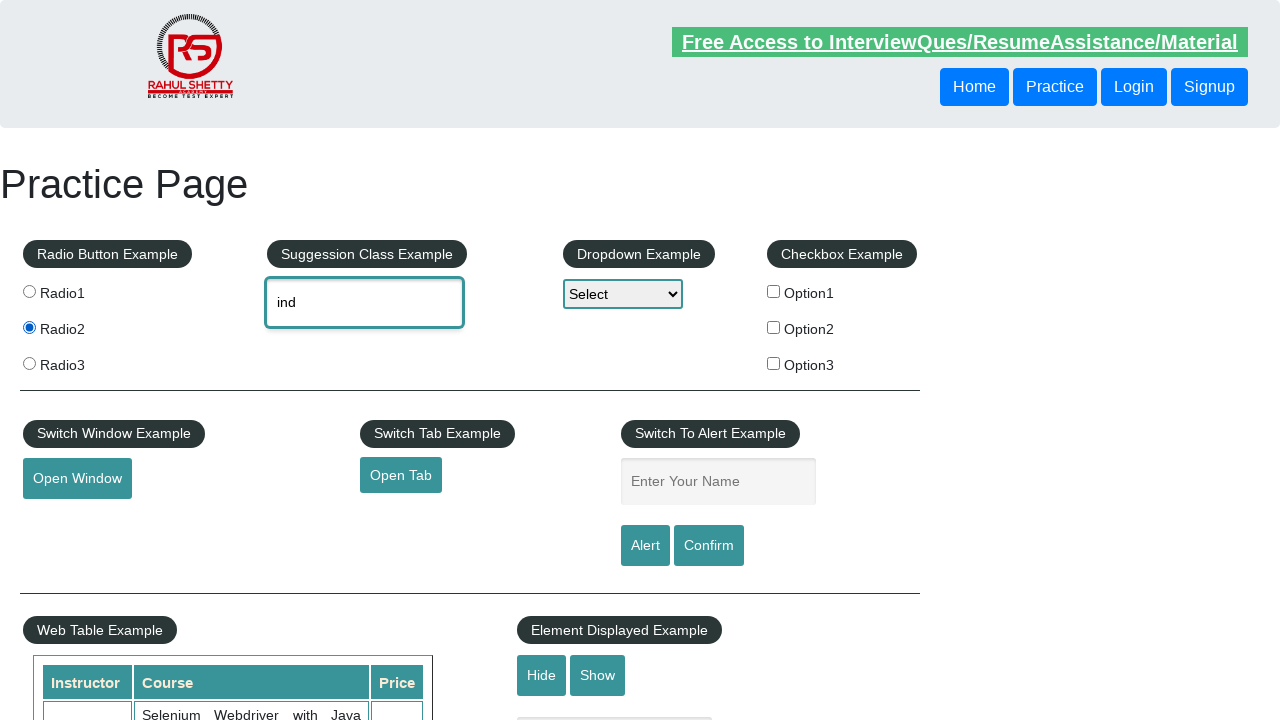

Autocomplete suggestions appeared
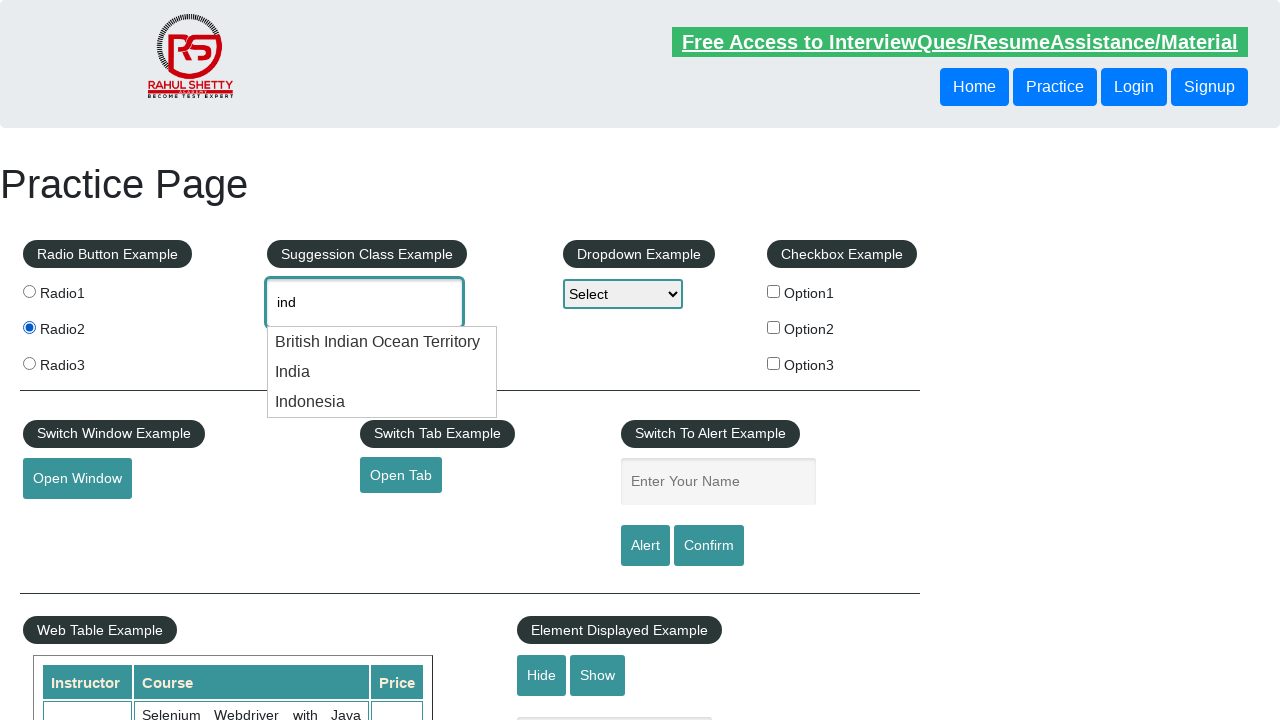

Selected 'Indonesia' from dropdown suggestions at (382, 402) on .ui-menu-item >> nth=2
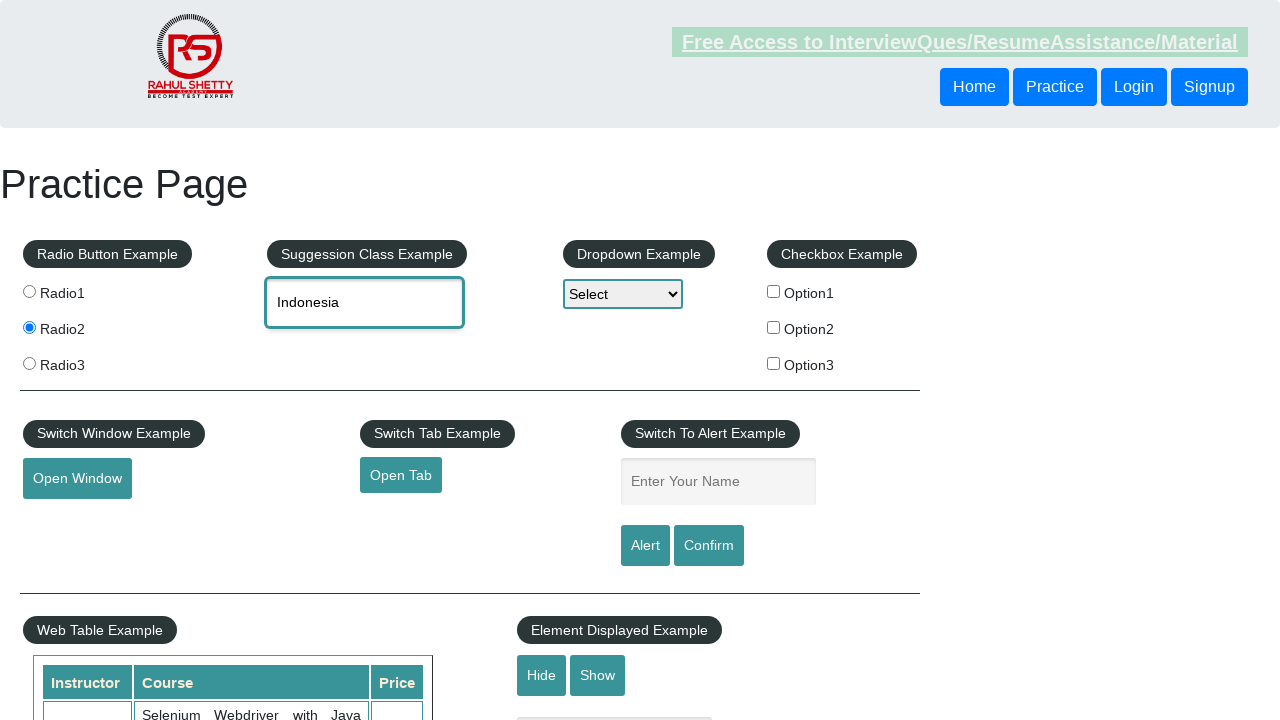

Selected 'Option2' from static dropdown on #dropdown-class-example
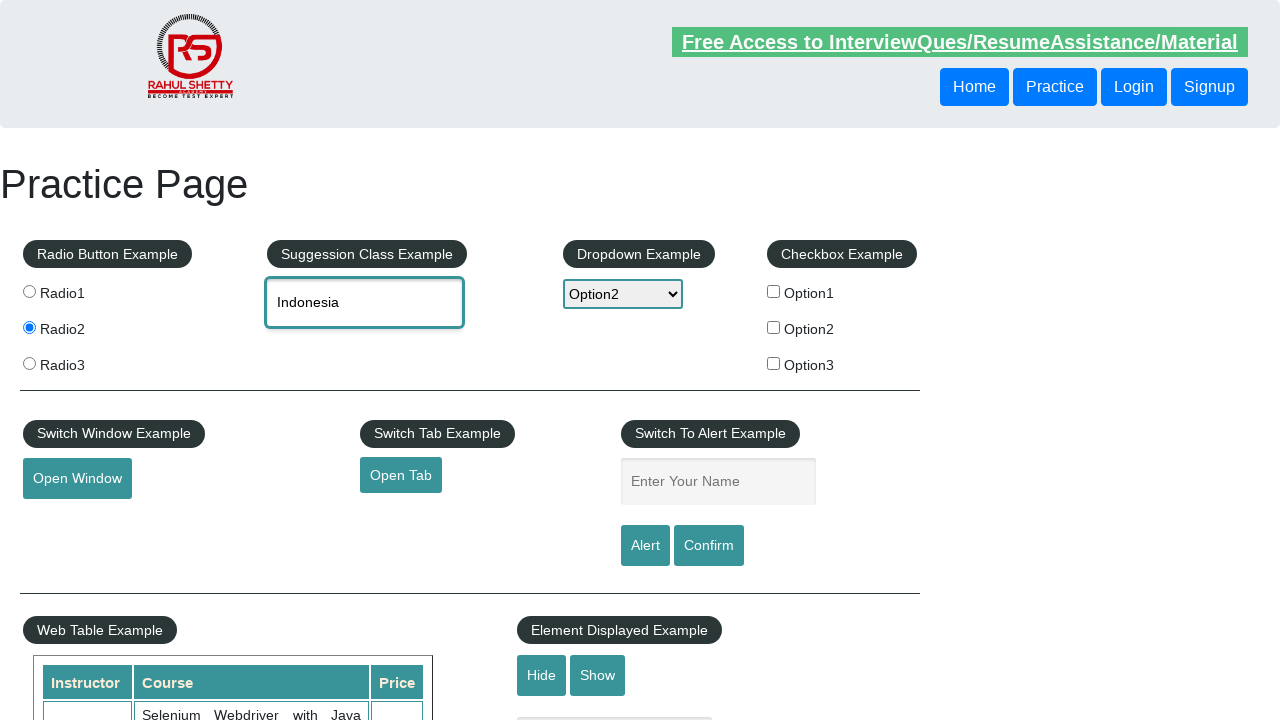

Checked checkbox option 1 at (774, 291) on #checkBoxOption1
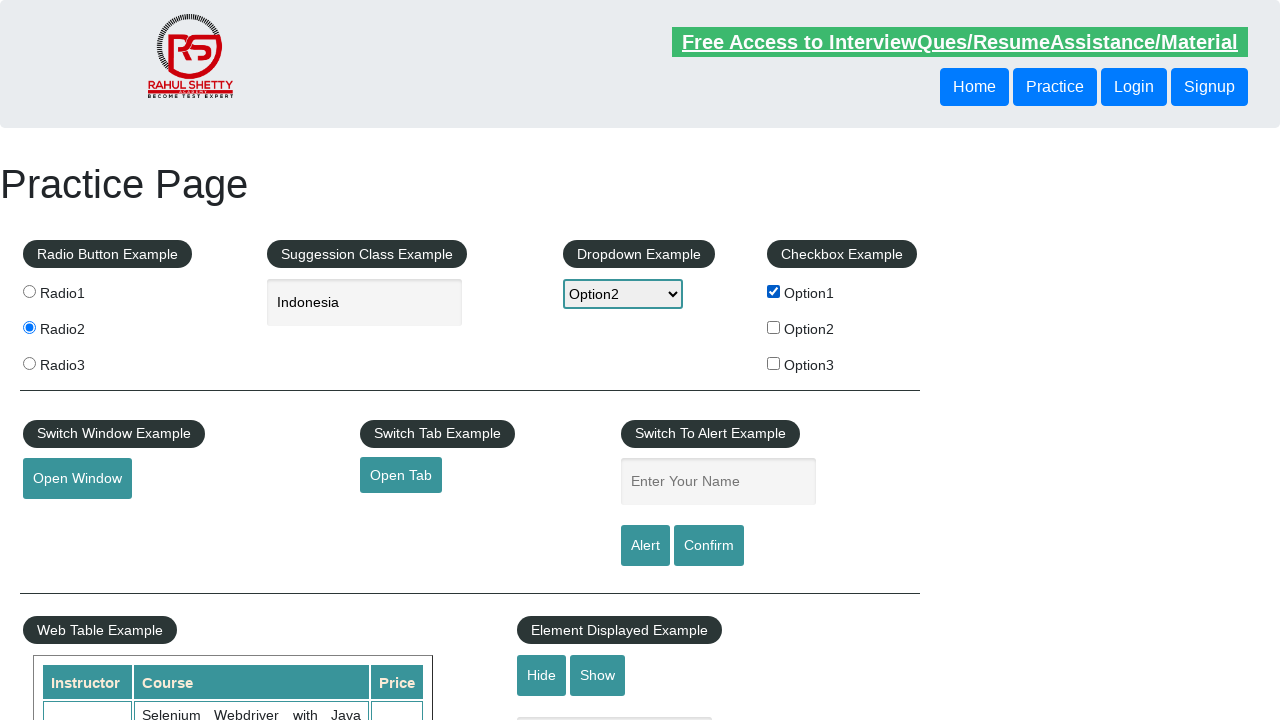

Checked checkbox option 3 at (774, 363) on #checkBoxOption3
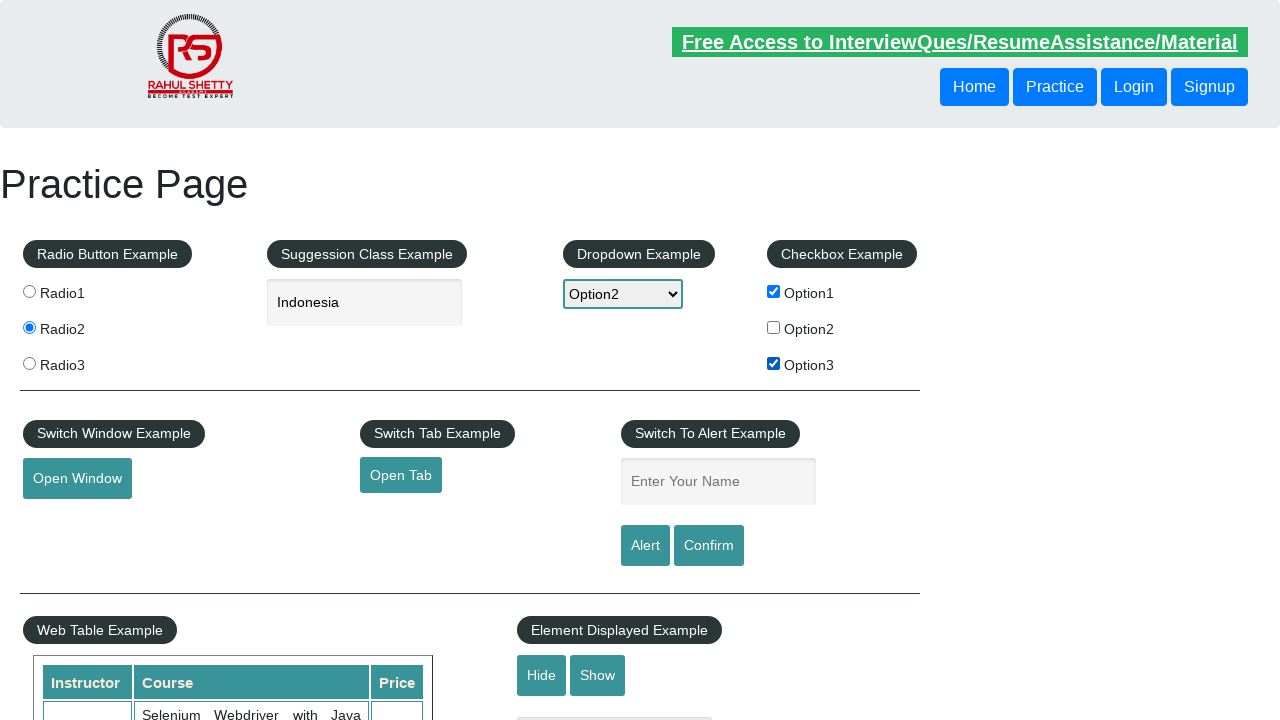

Filled name field with 'TestUser123' on #name
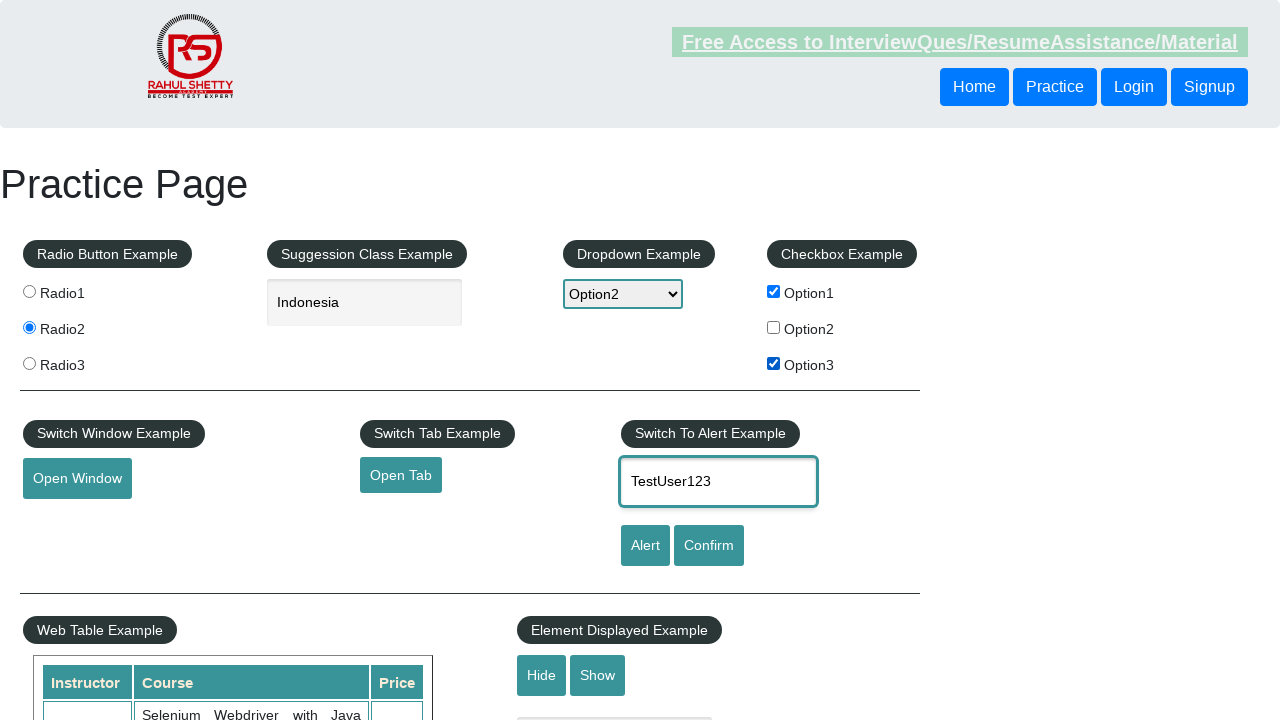

Clicked alert button and accepted the alert dialog at (645, 546) on #alertbtn
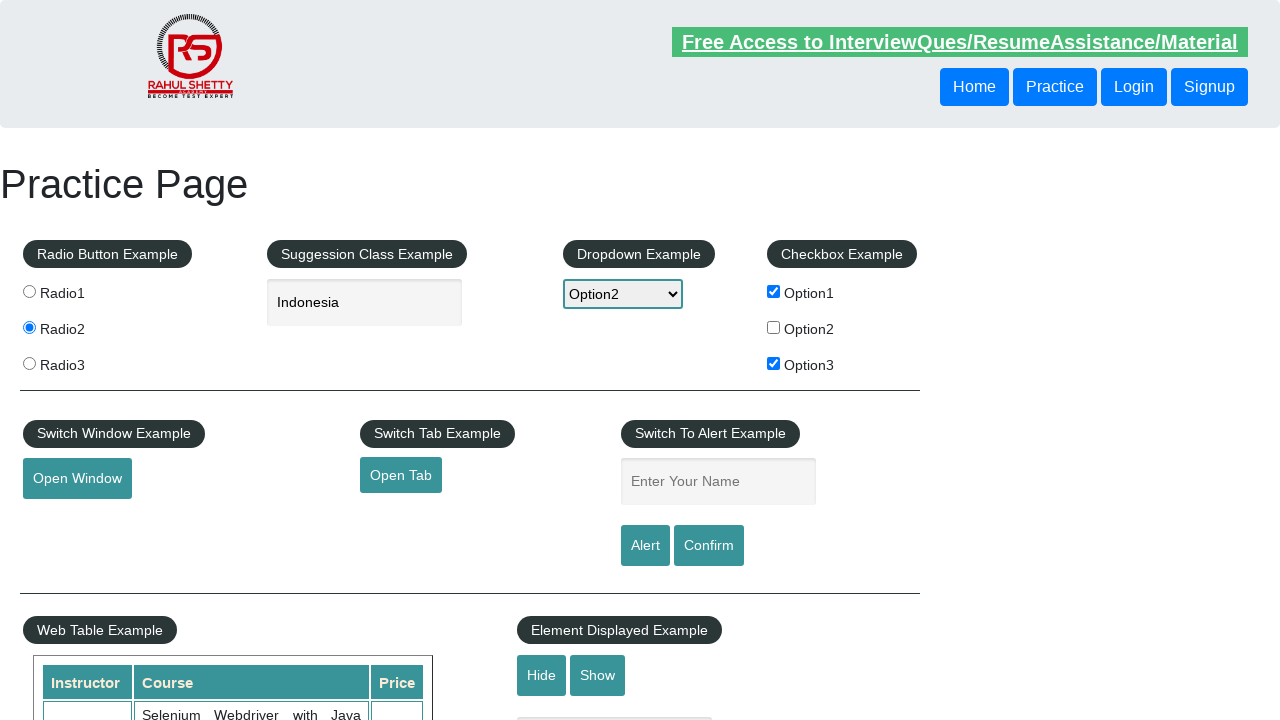

Filled name field with 'TestUser456' on #name
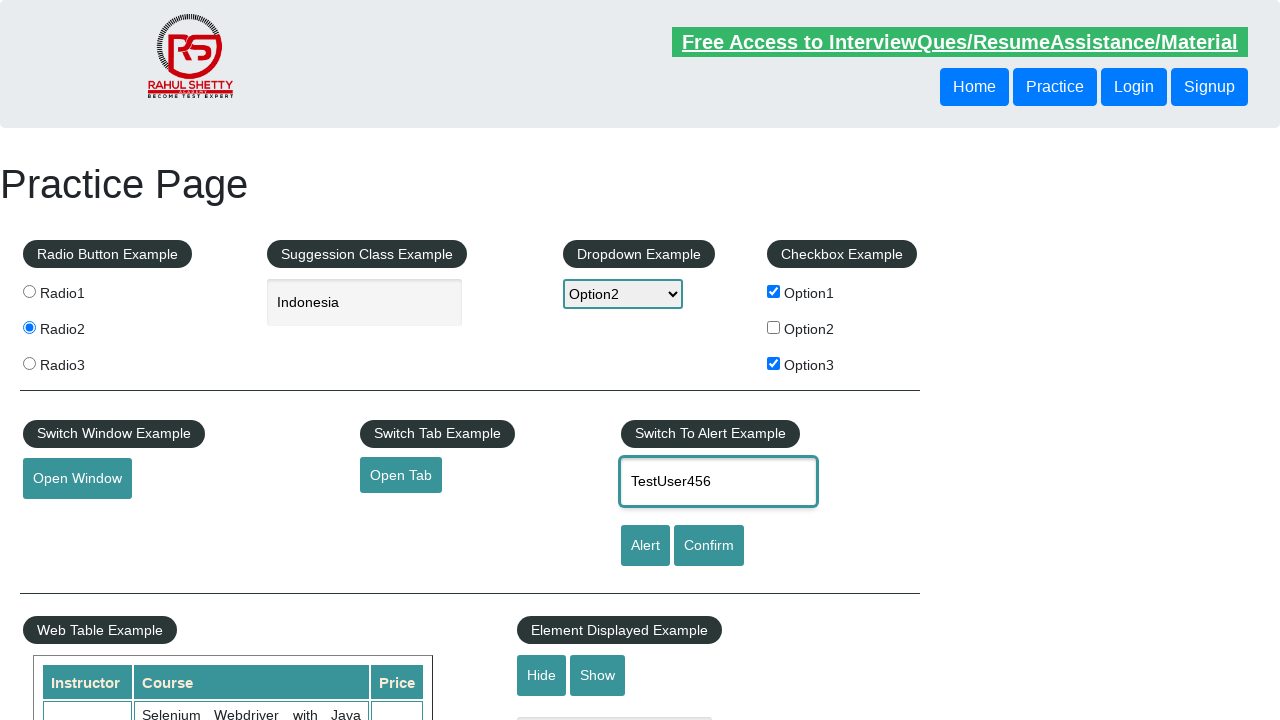

Clicked confirm button and dismissed the confirm dialog at (709, 546) on #confirmbtn
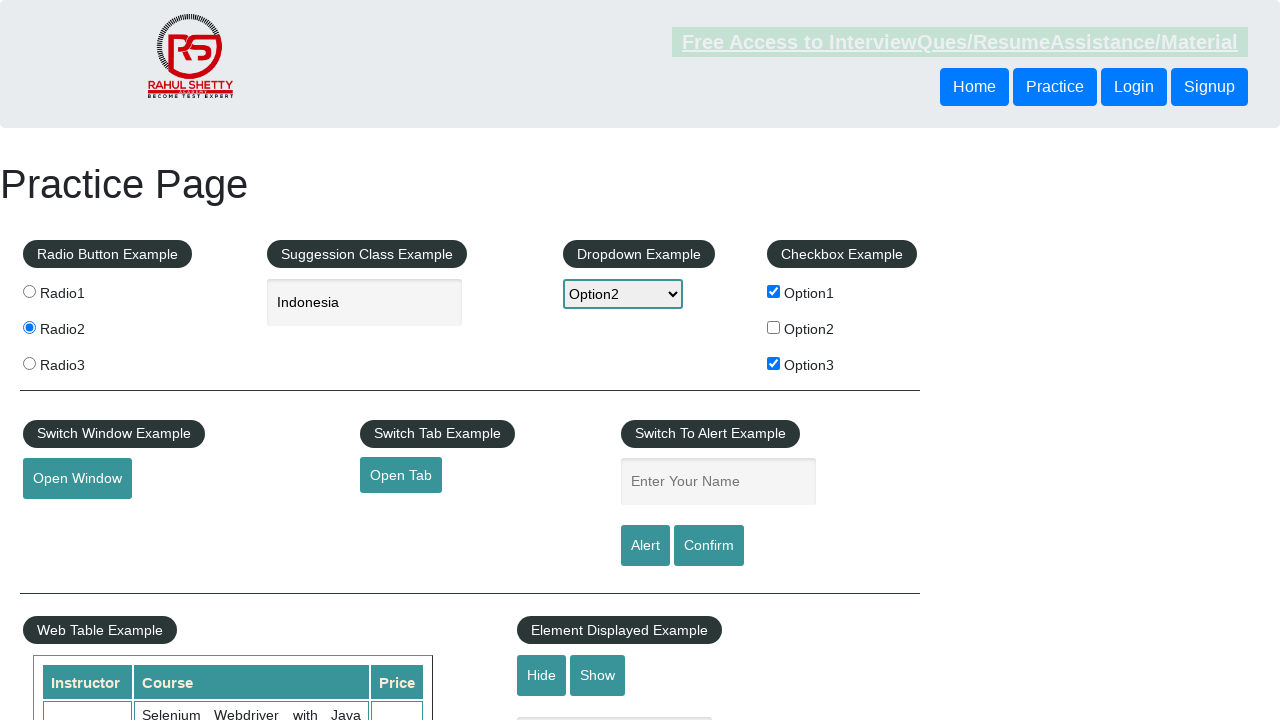

Clicked button to open new window at (77, 479) on #openwindow
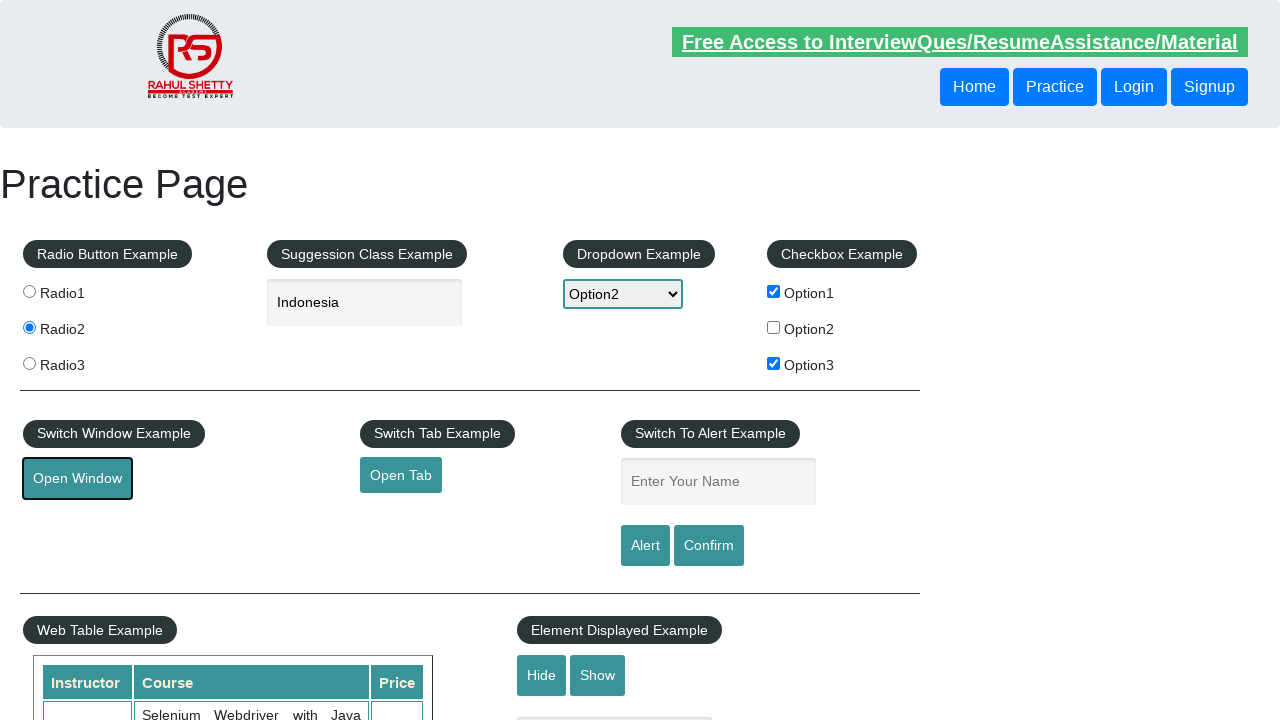

New window opened and loaded
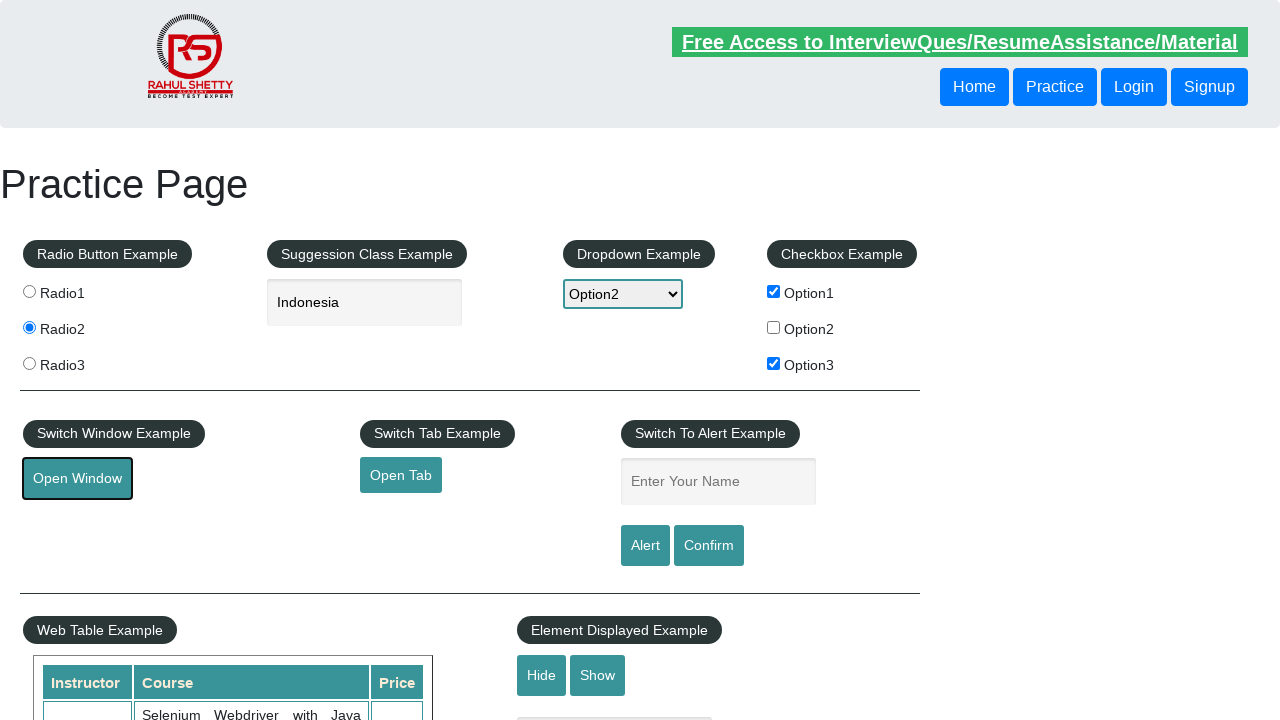

Closed the new window
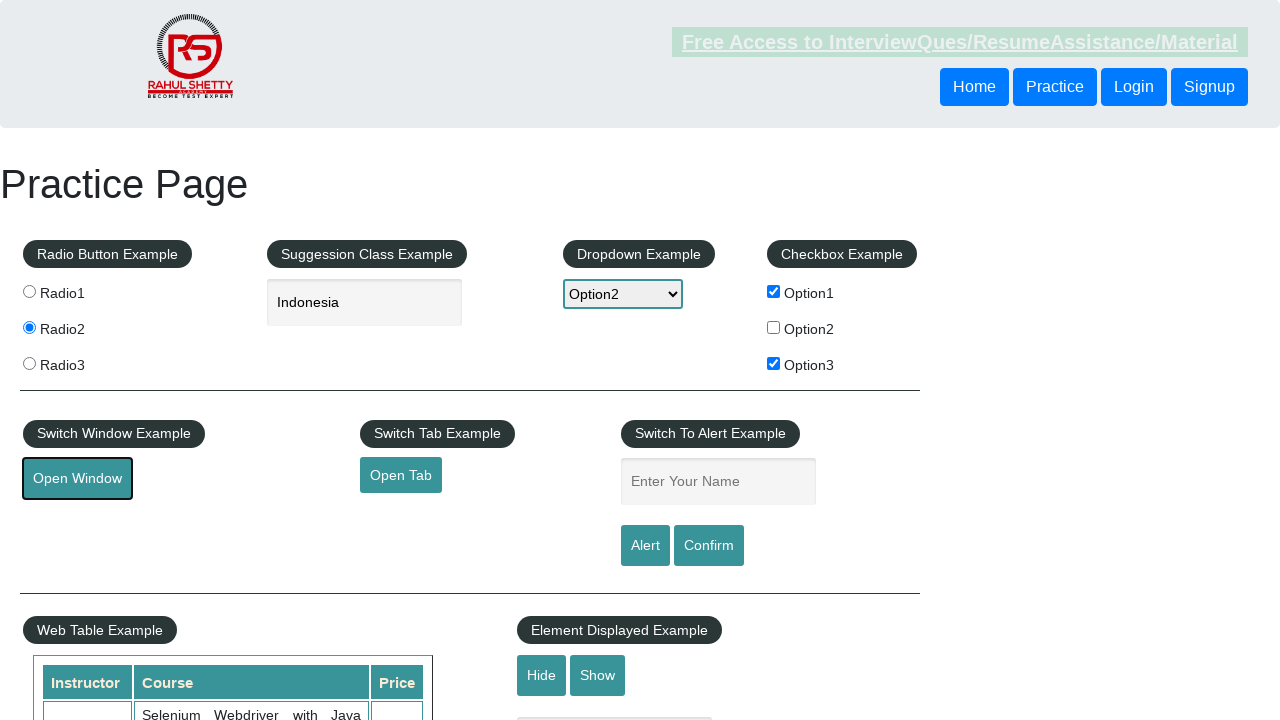

Clicked button to open new tab at (401, 475) on #opentab
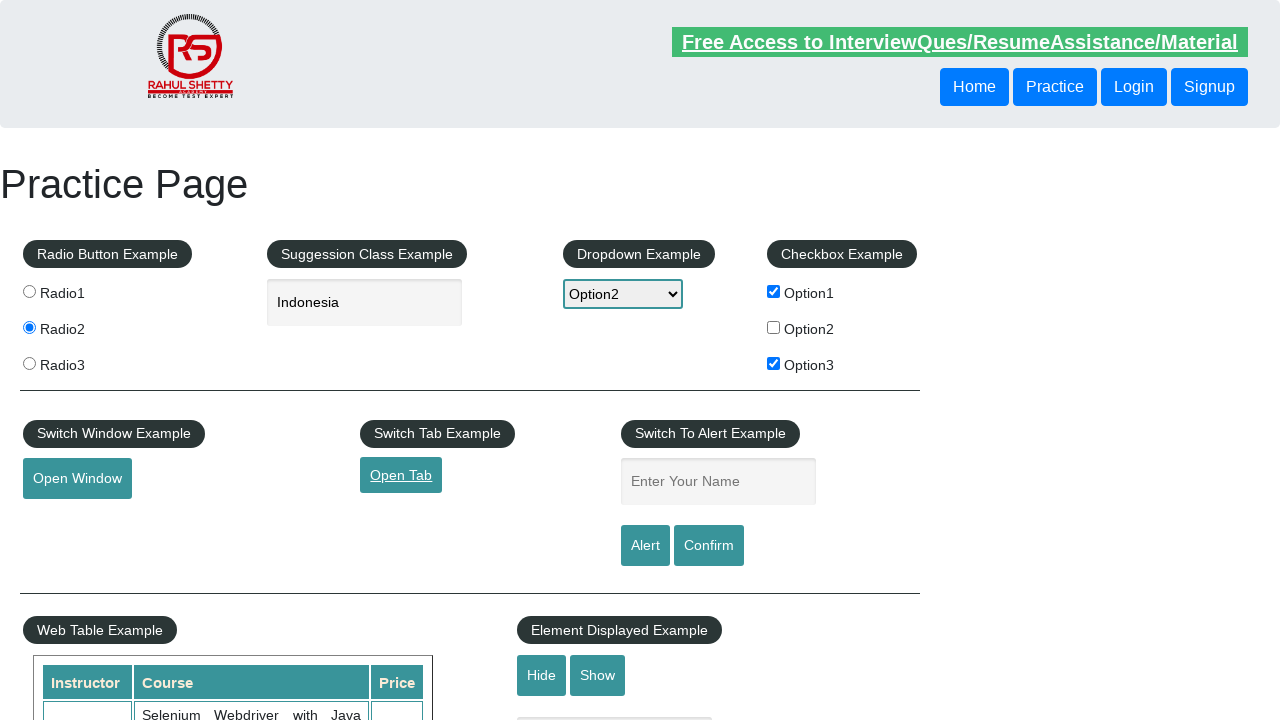

New tab opened and loaded
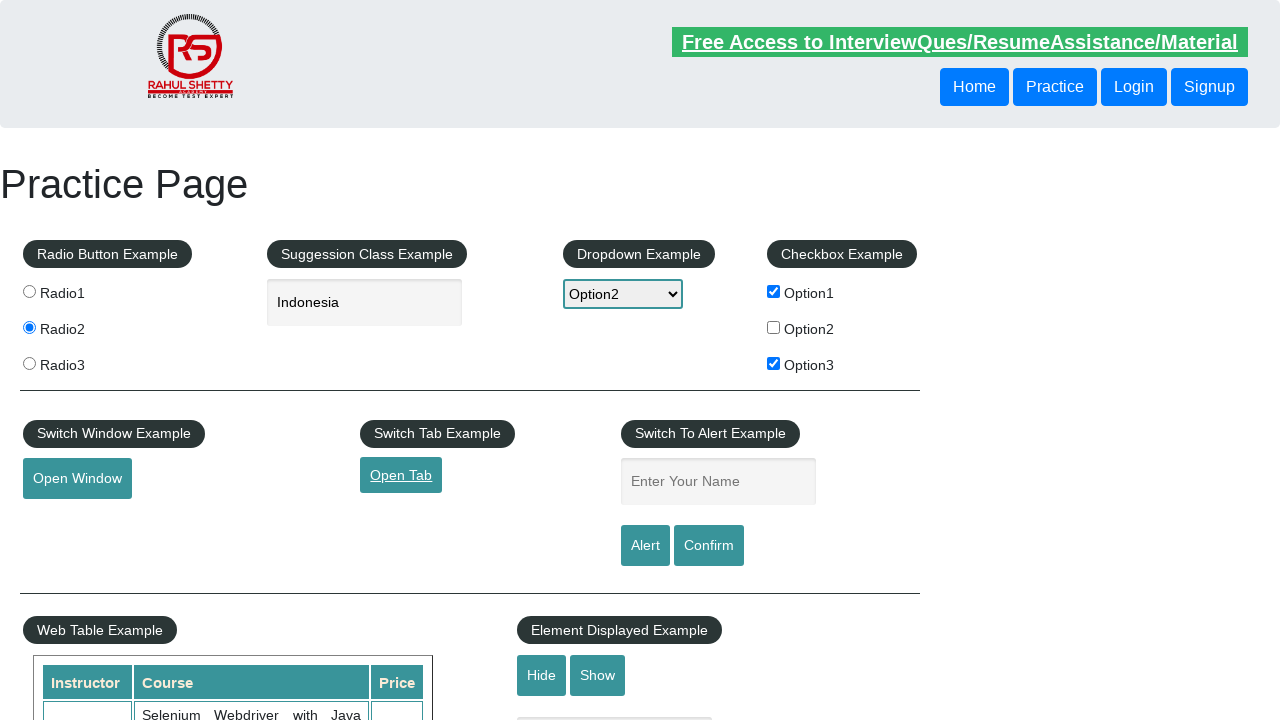

Closed the new tab
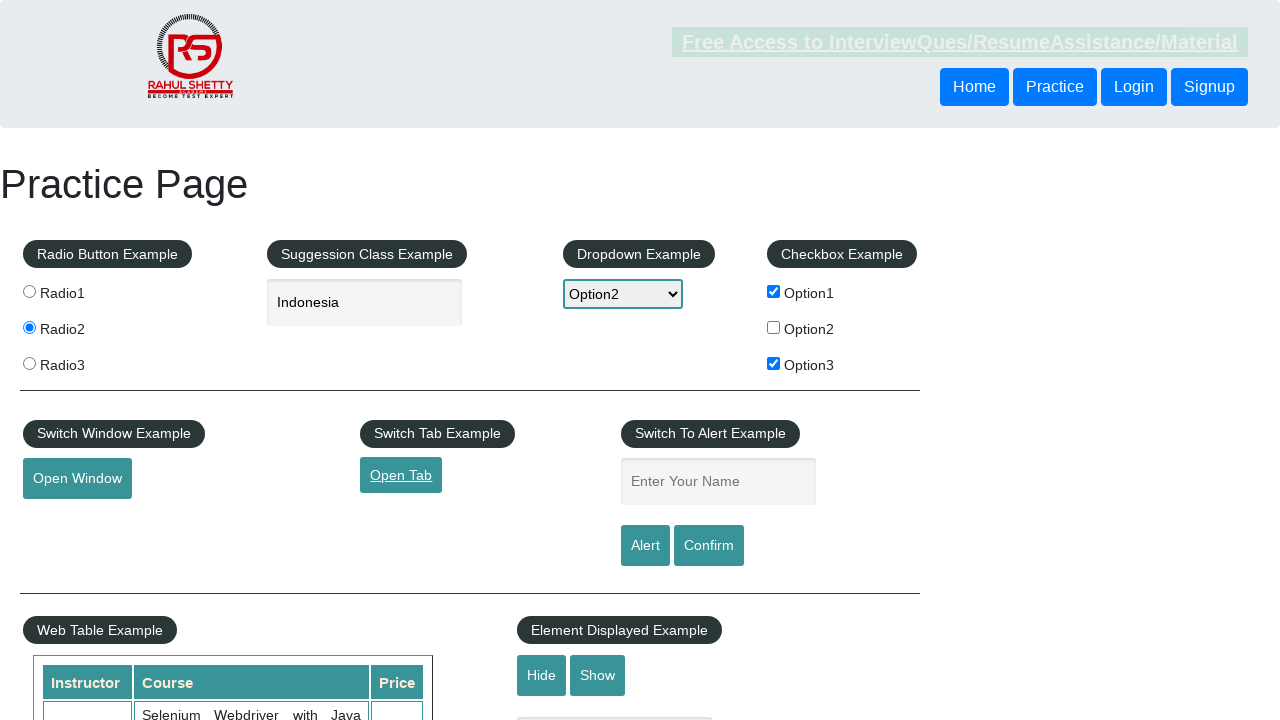

Located course cells in web table
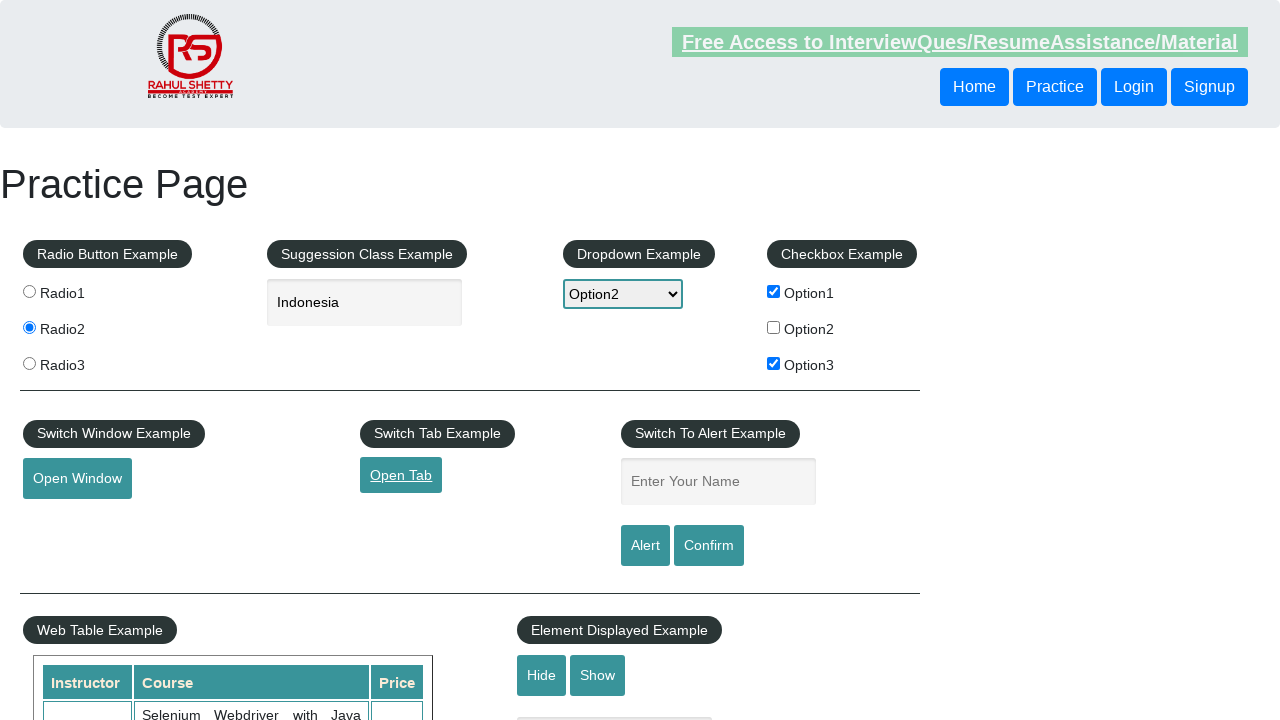

Counted 4 Selenium course(s) in the web table
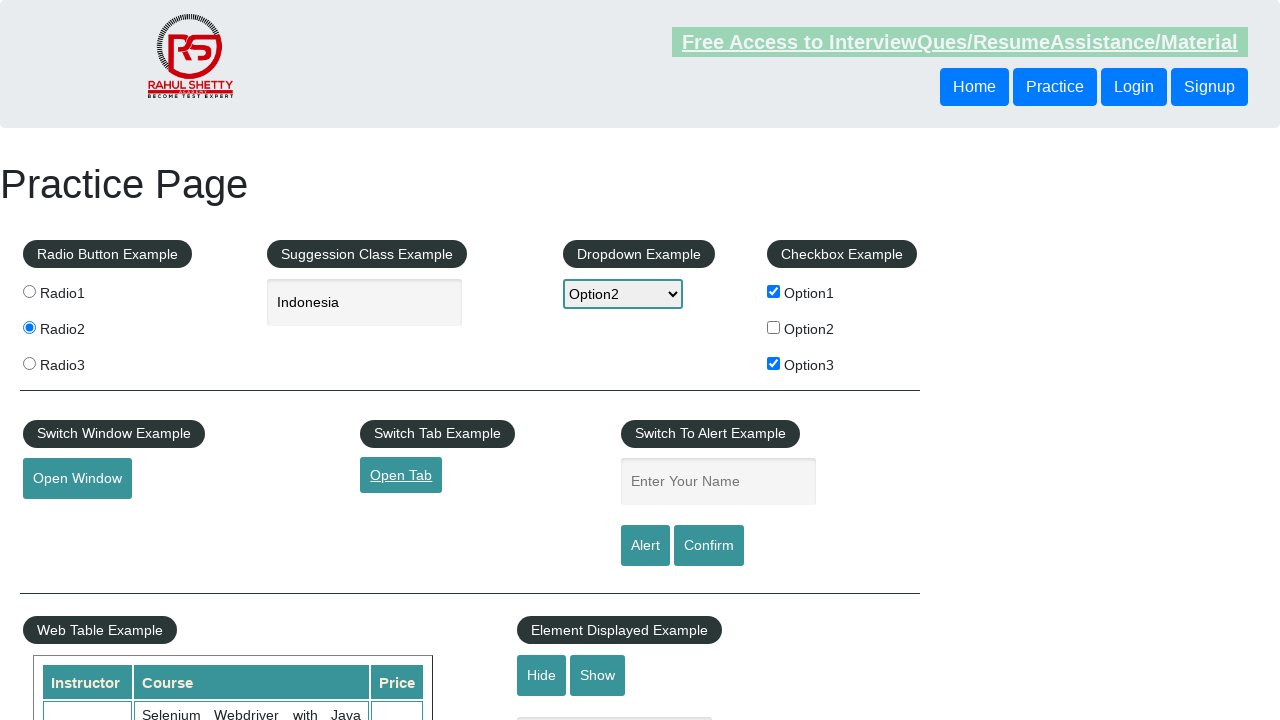

Located the show/hide text box
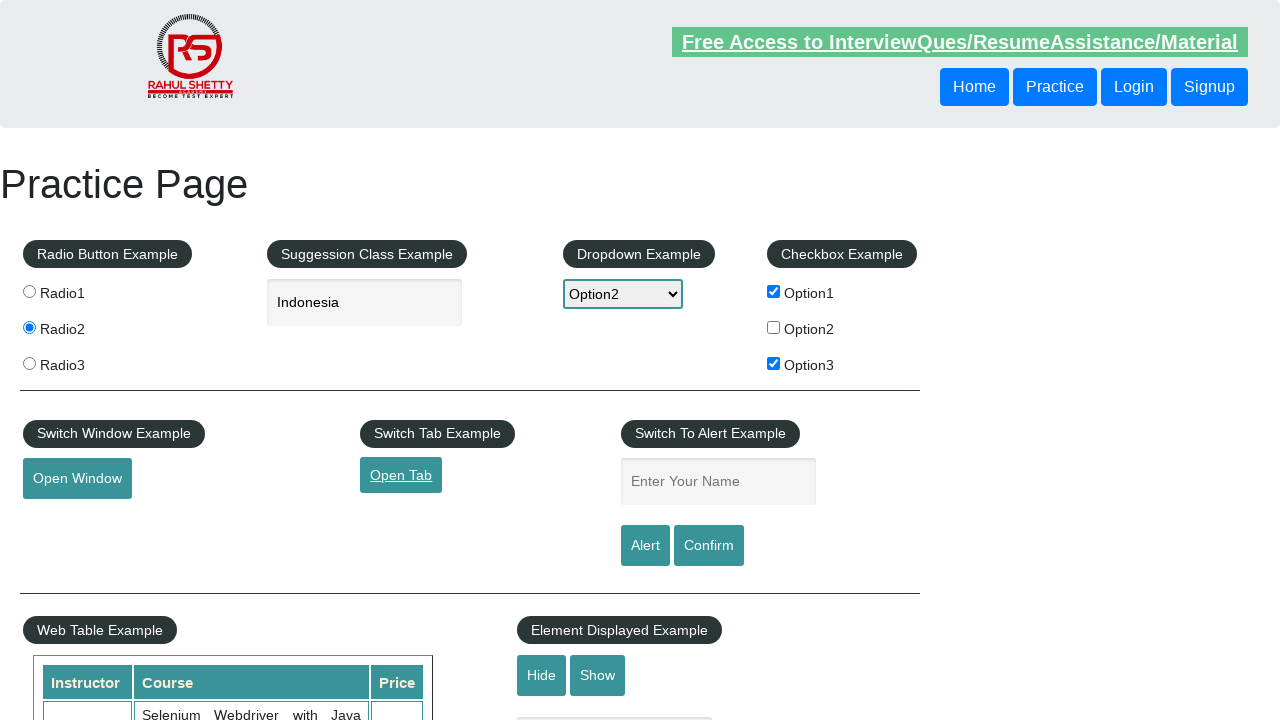

Filled text box with 'TestValue' on input[name='show-hide']
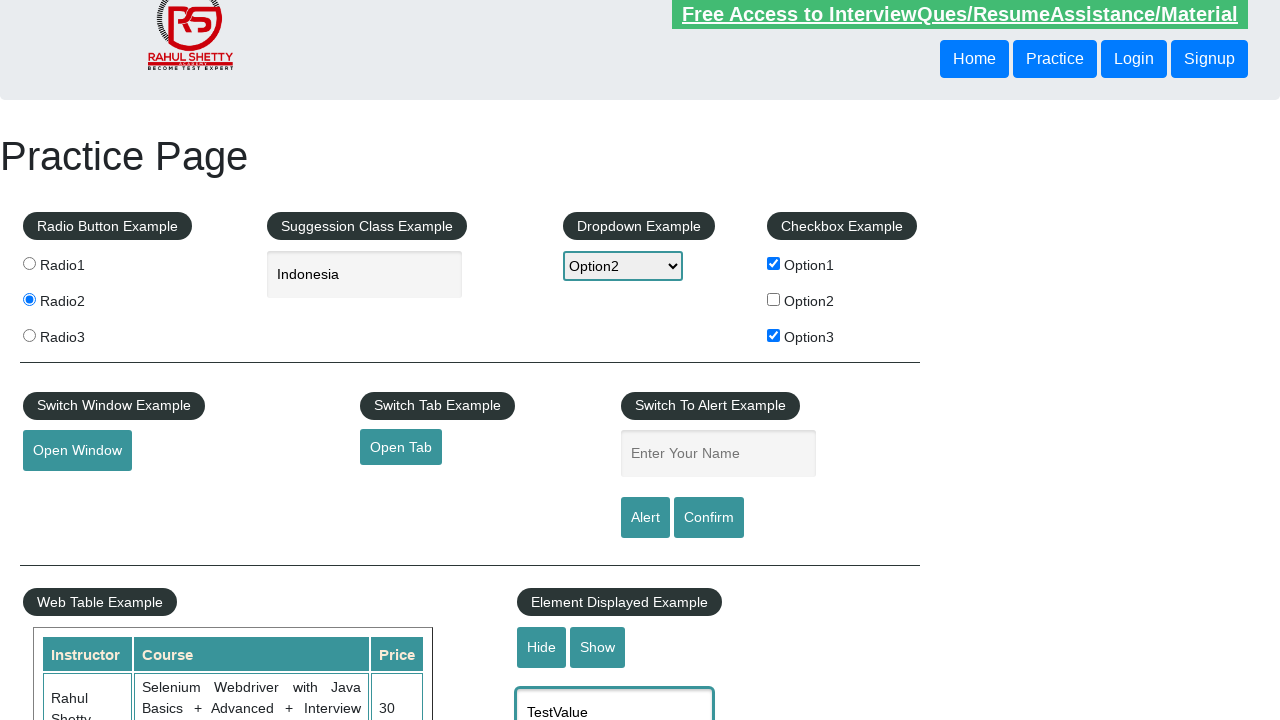

Clicked button to hide the text box at (542, 647) on #hide-textbox
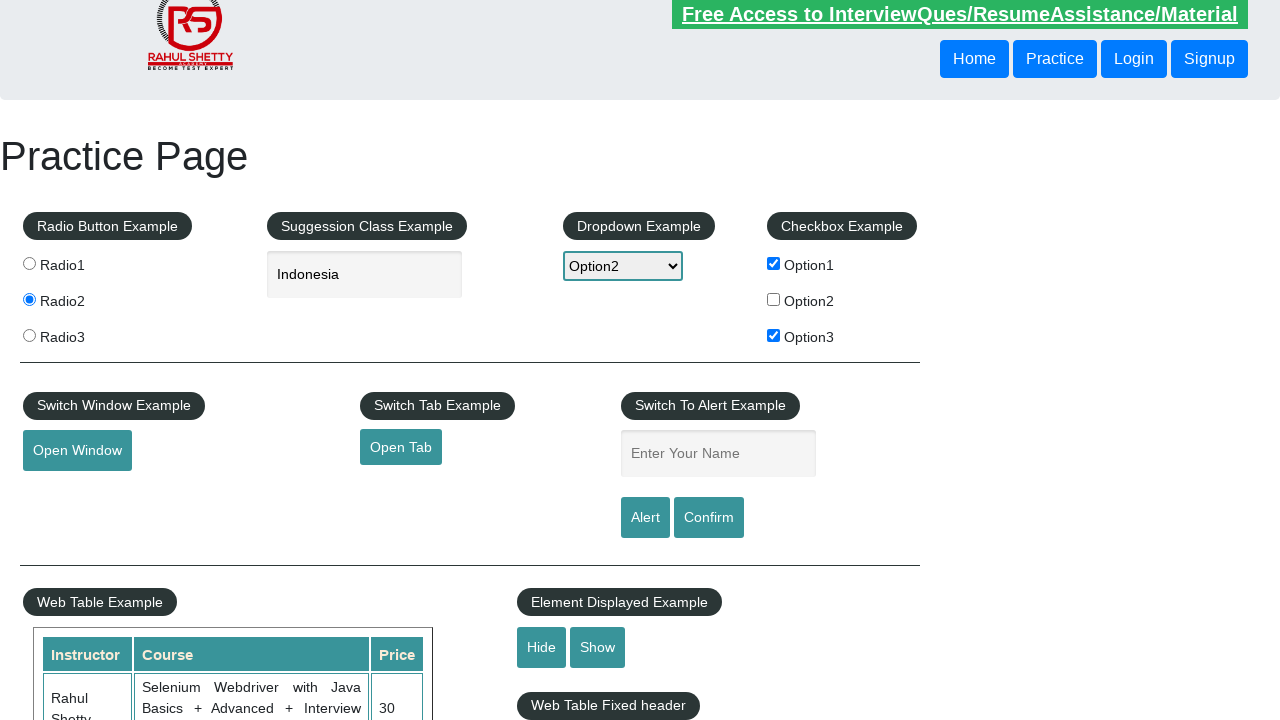

Clicked button to show the text box again at (598, 647) on #show-textbox
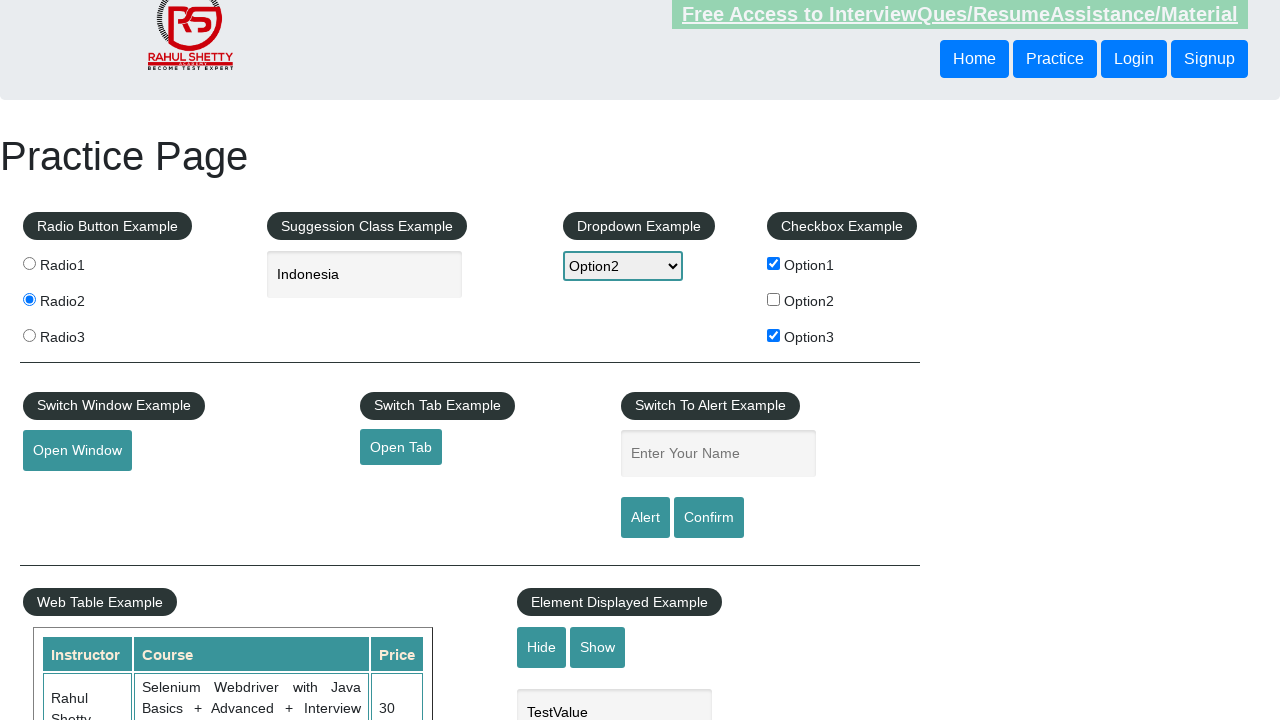

Hovered over mouse hover element at (83, 361) on #mousehover
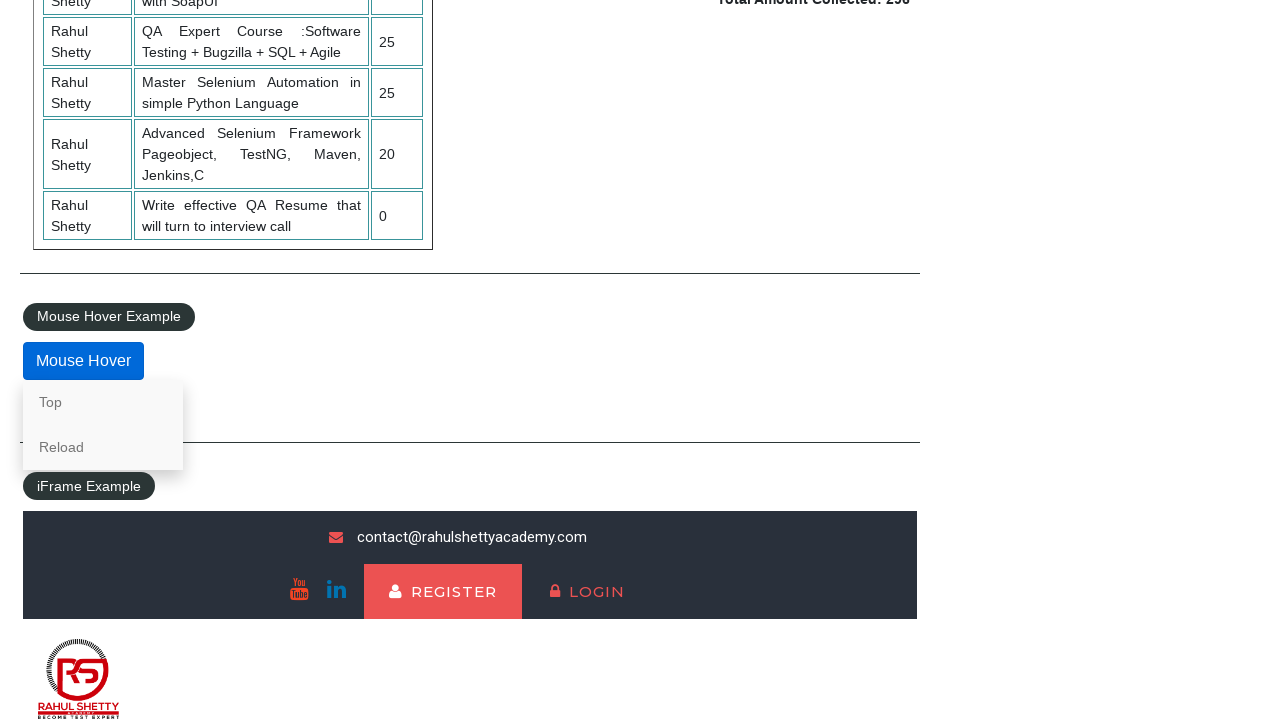

Mouse hover options became visible
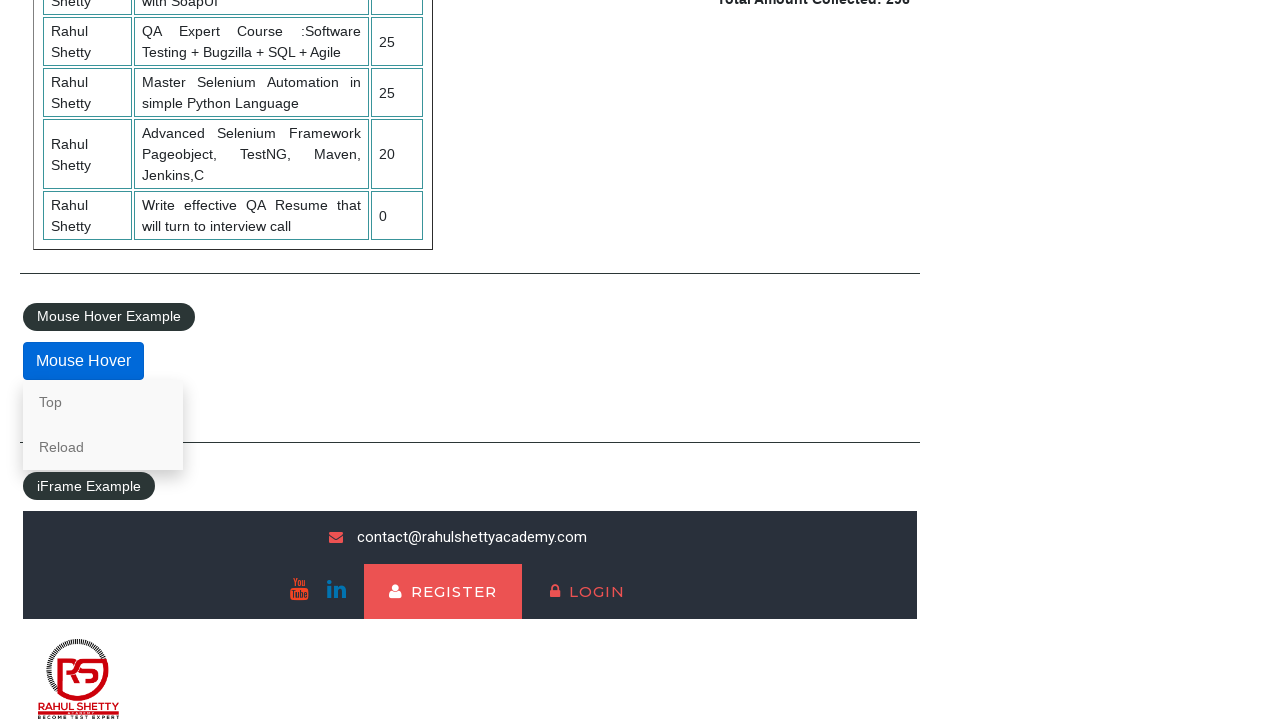

Located 7 frame(s) on the page
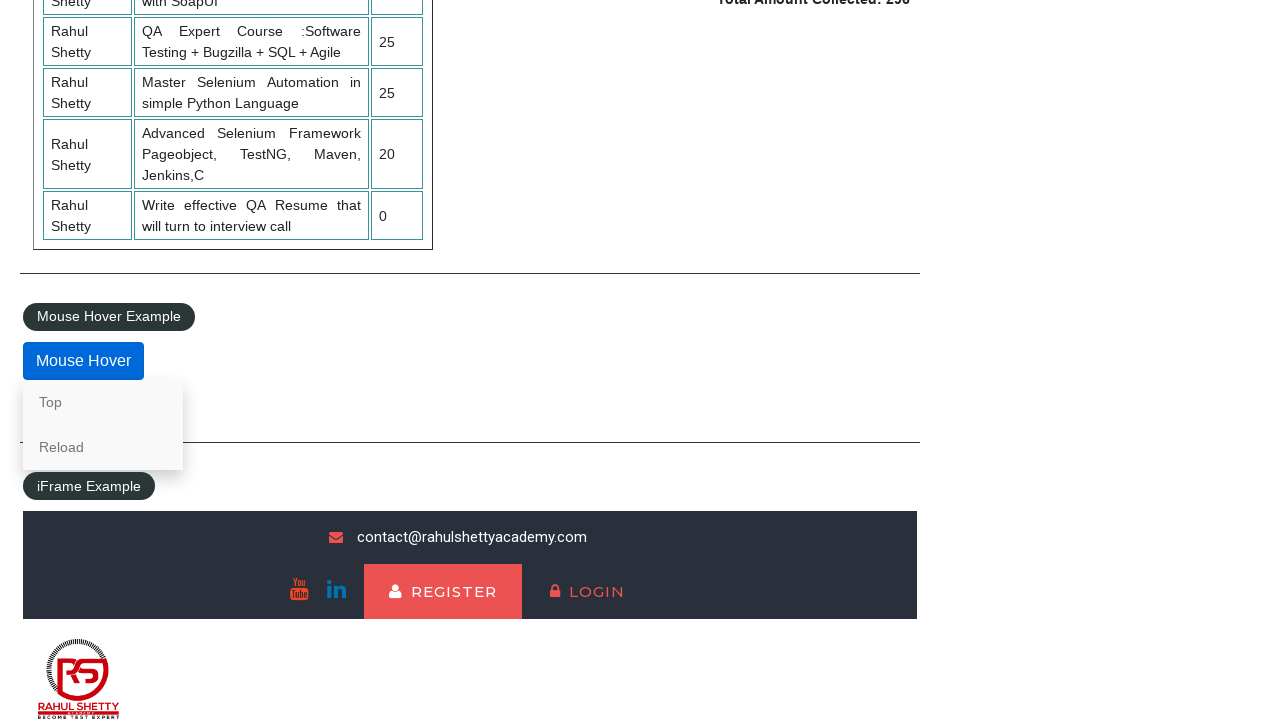

Switched to iframe and found 38 link(s)
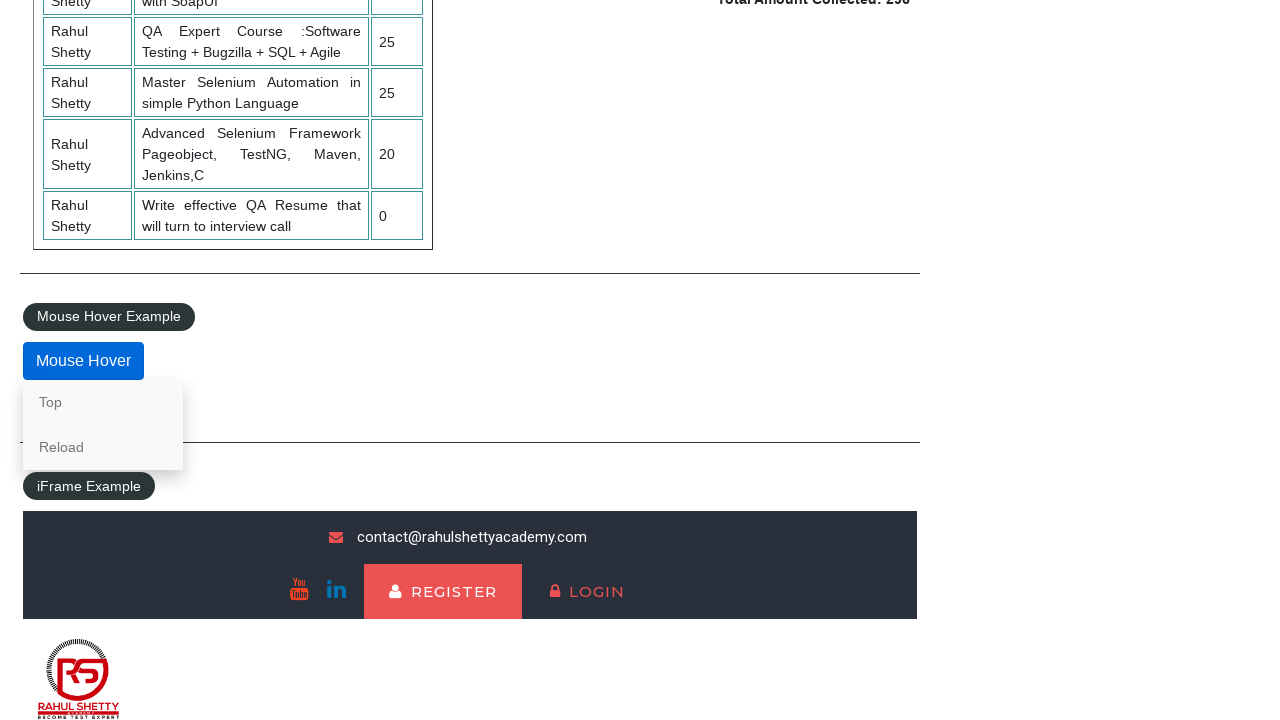

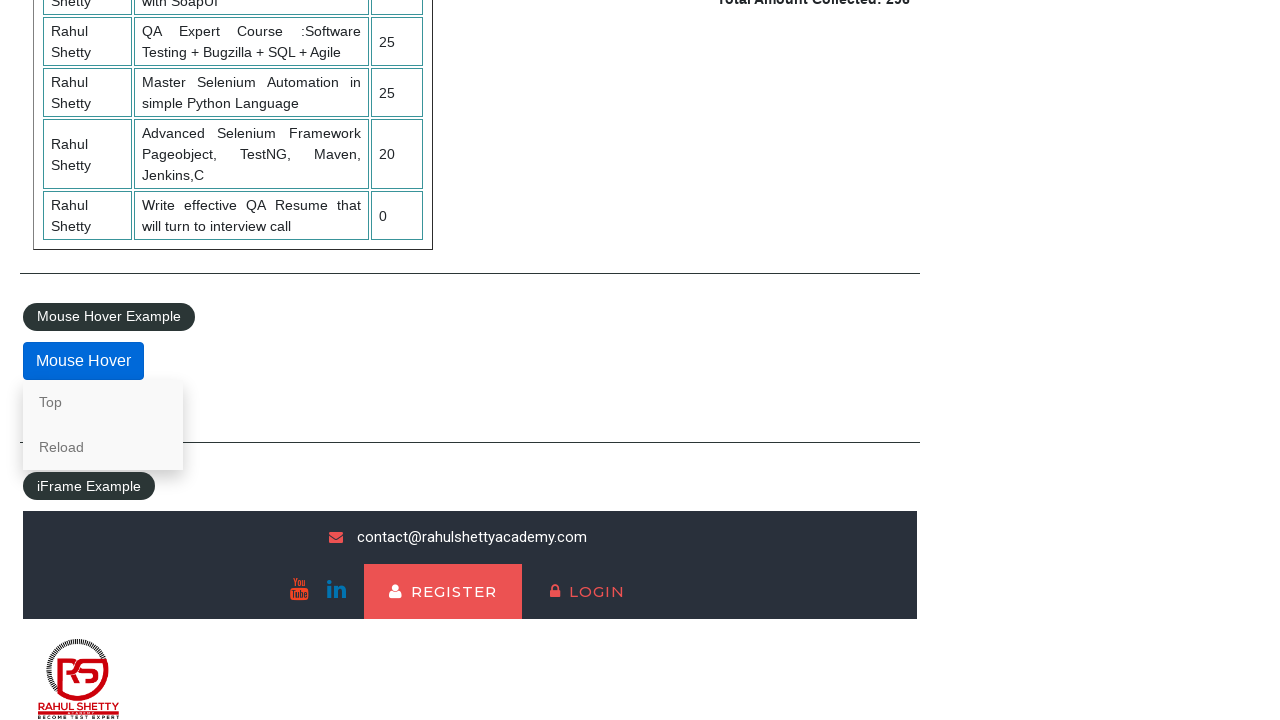